Tests right-click context menu functionality by right-clicking, hovering over menu items, and clicking an option

Starting URL: http://swisnl.github.io/jQuery-contextMenu/demo.html

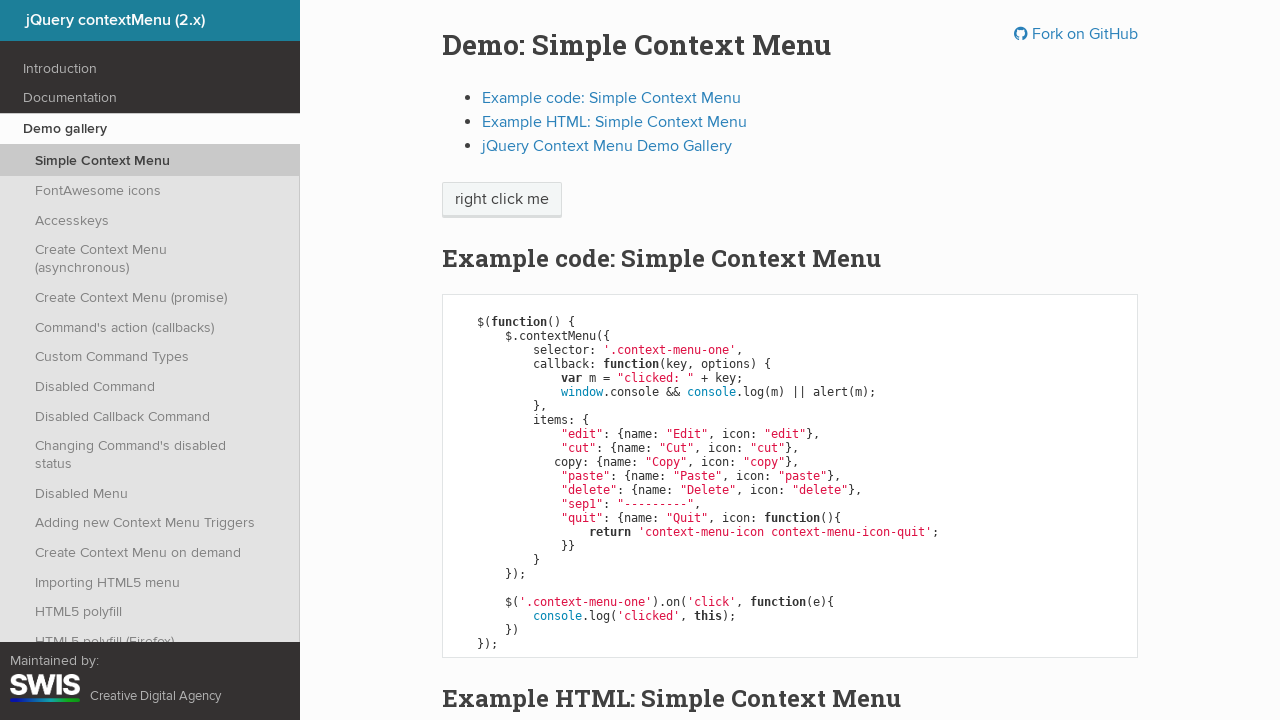

Right-clicked on 'right click me' element to open context menu at (502, 200) on //span[text()='right click me']
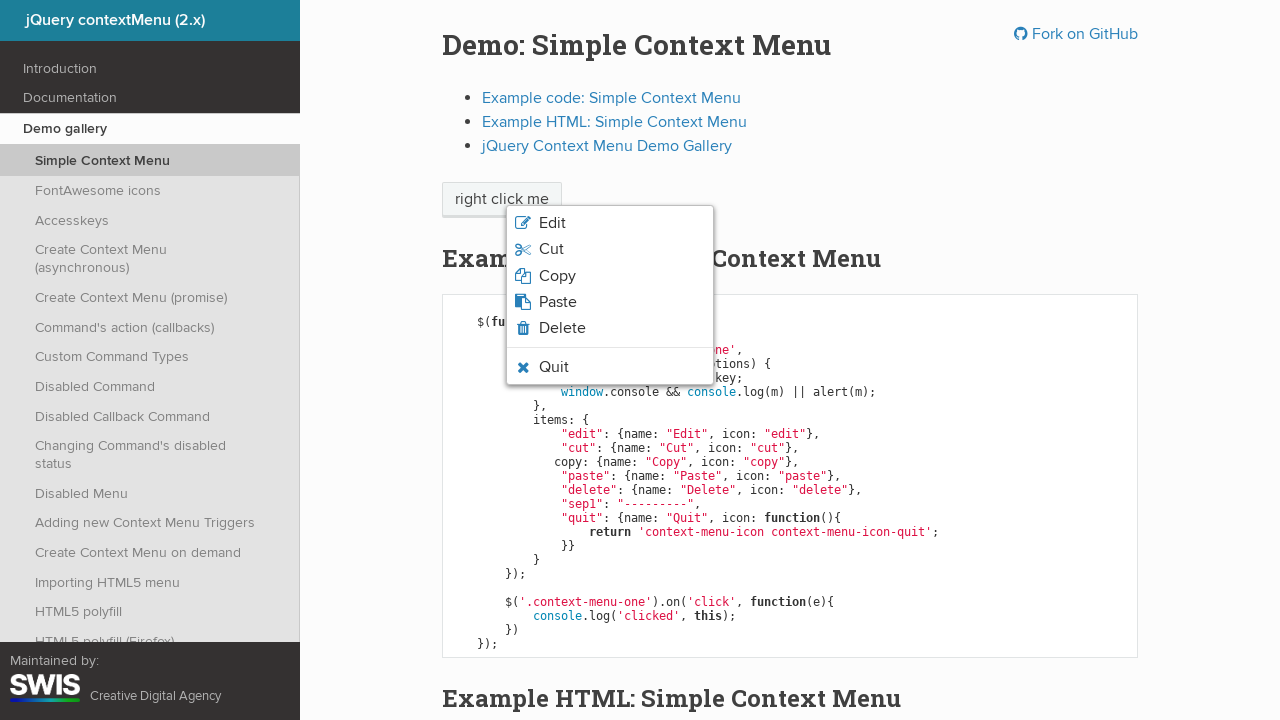

Context menu appeared with 'Quit' option visible
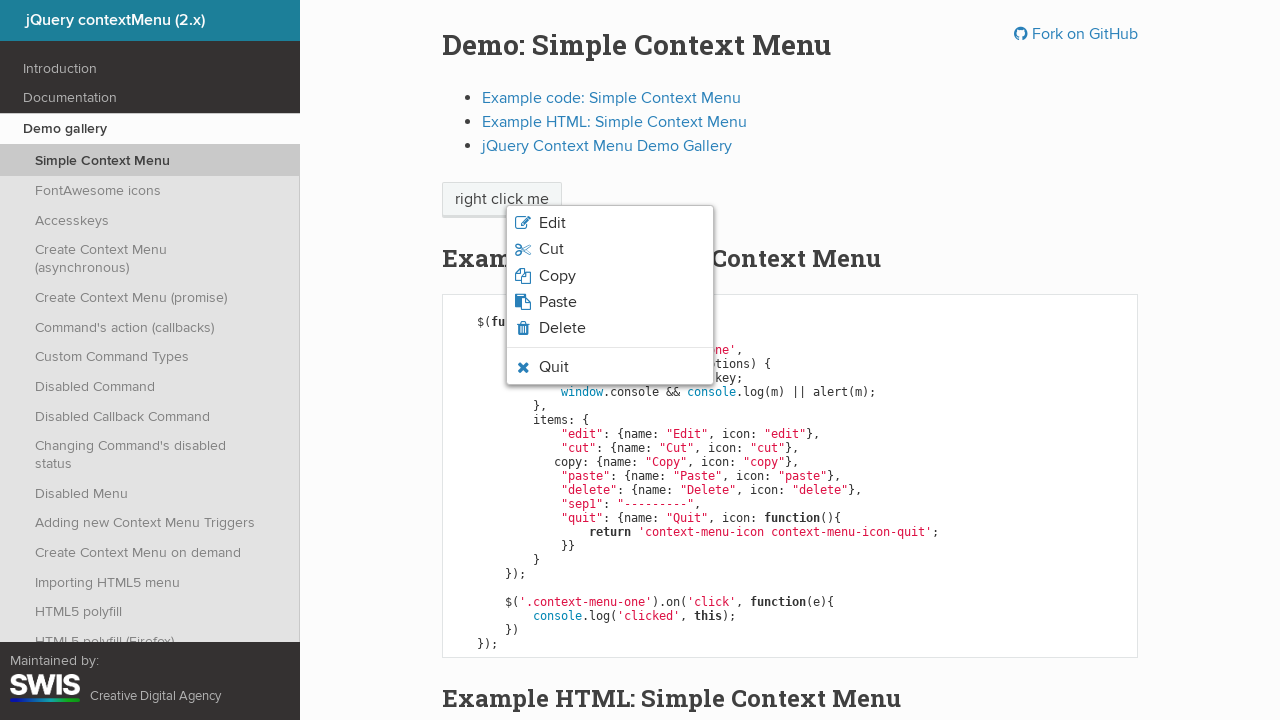

Hovered over 'Quit' option to highlight it at (554, 367) on xpath=//span[text()='Quit']
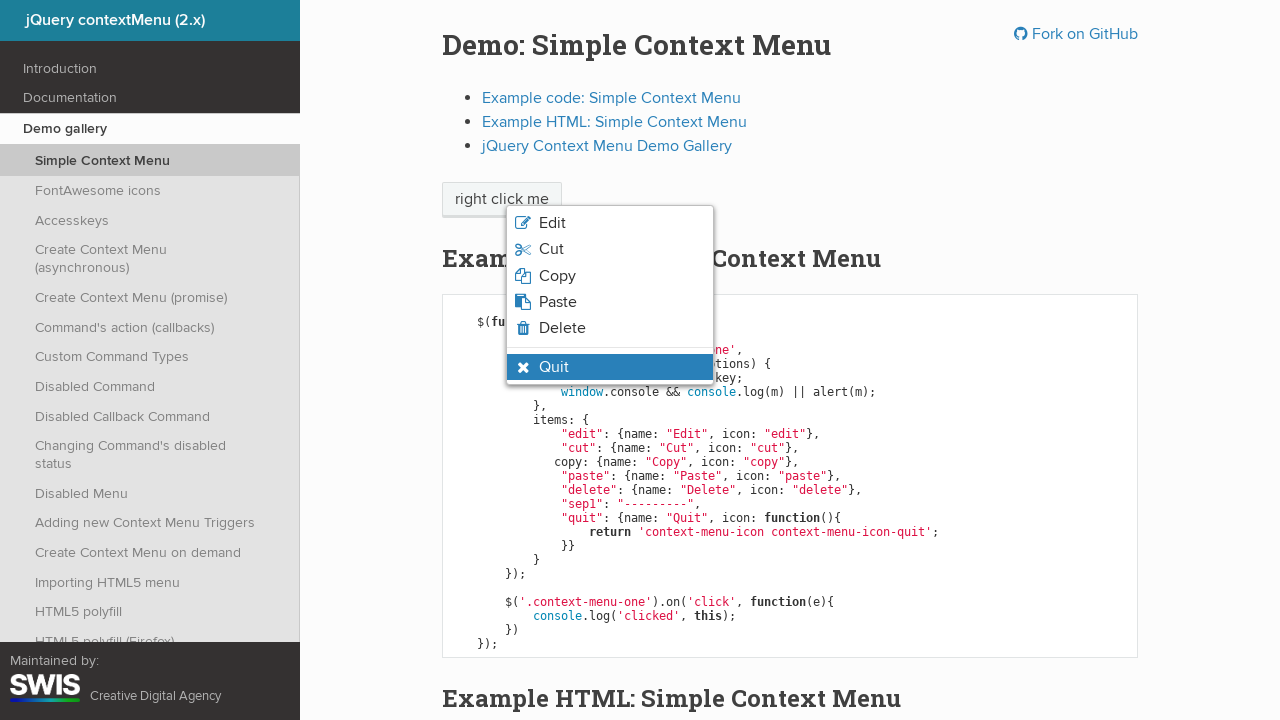

Clicked on 'Quit' option from context menu at (554, 367) on xpath=//span[text()='Quit']
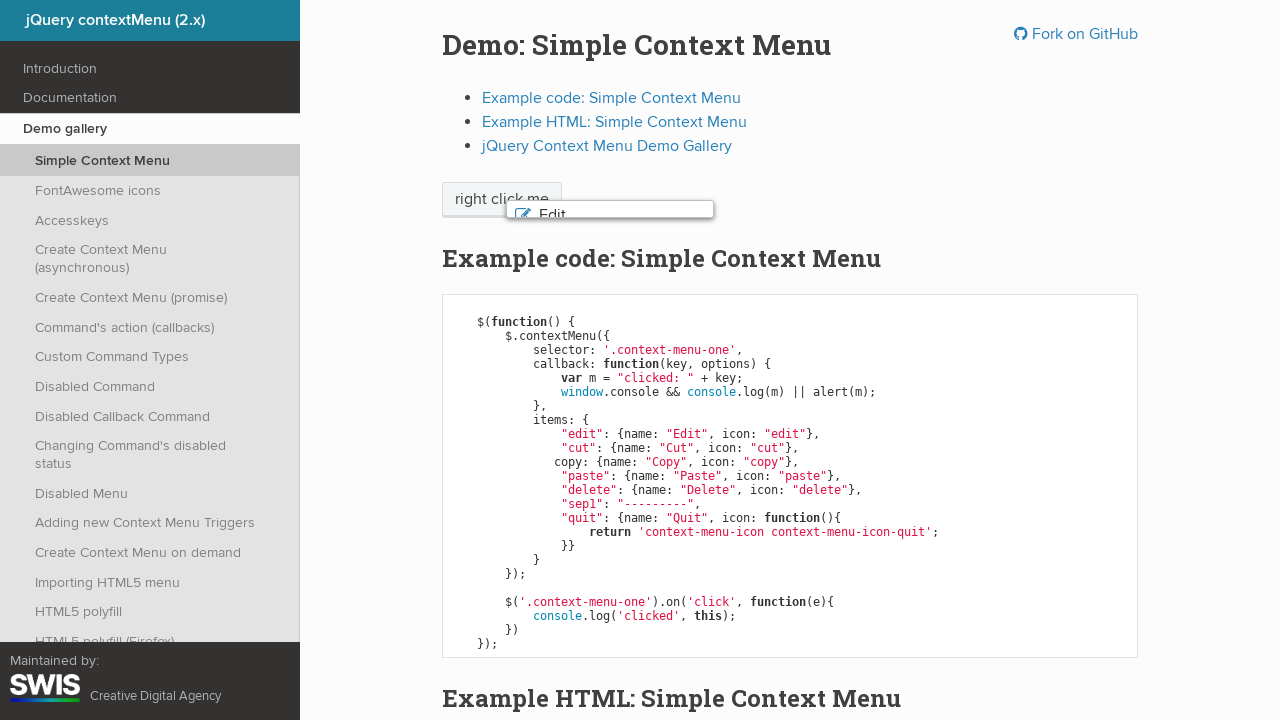

Set up dialog handler to accept alert
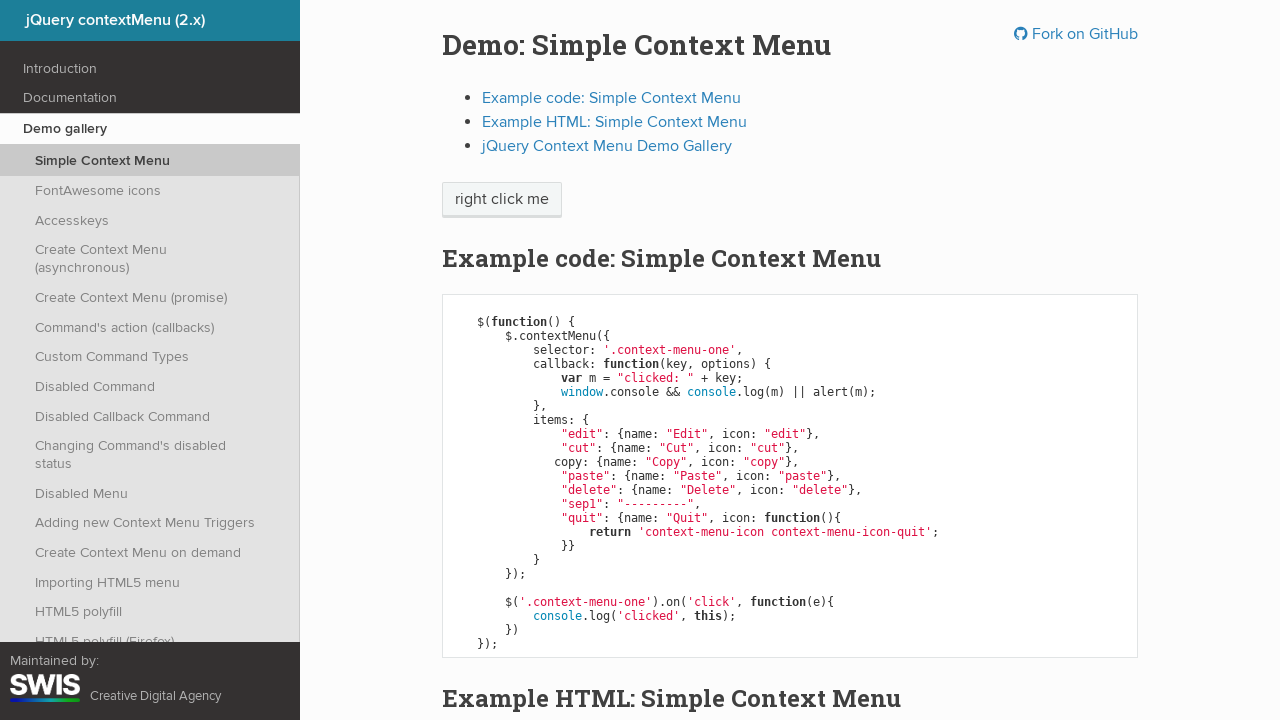

Verified that context menu closed and 'Quit' option is hidden
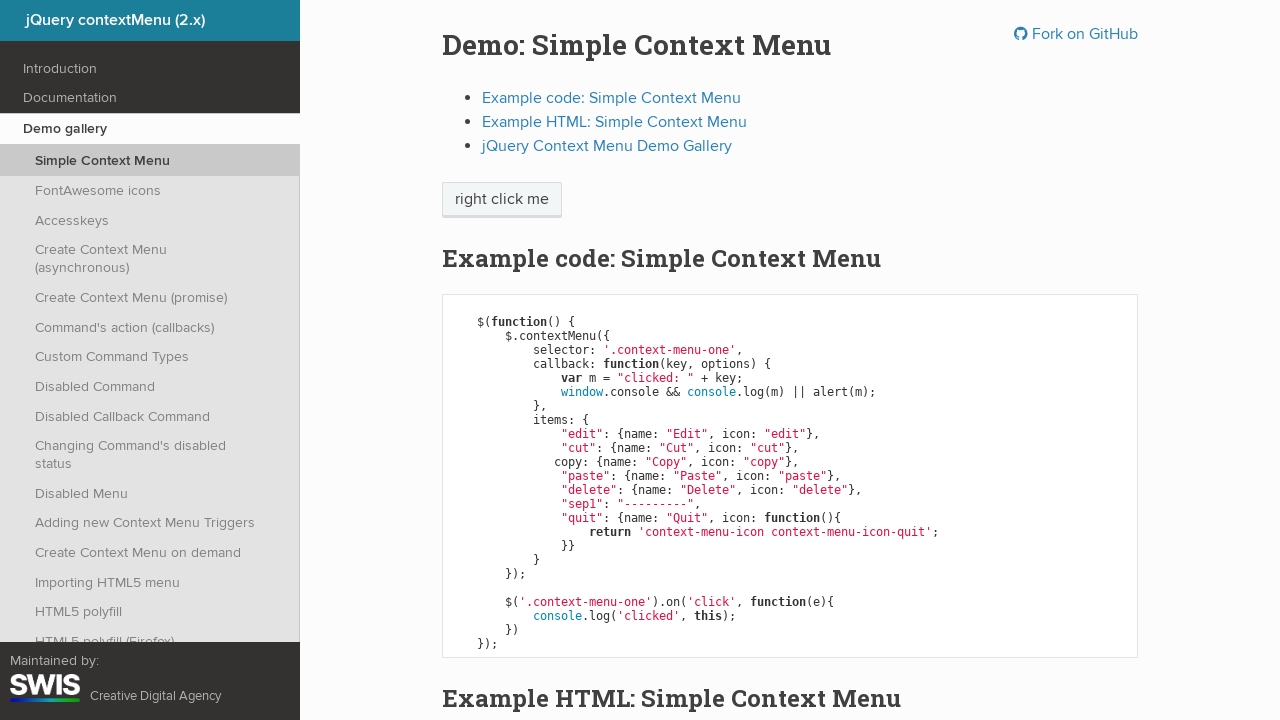

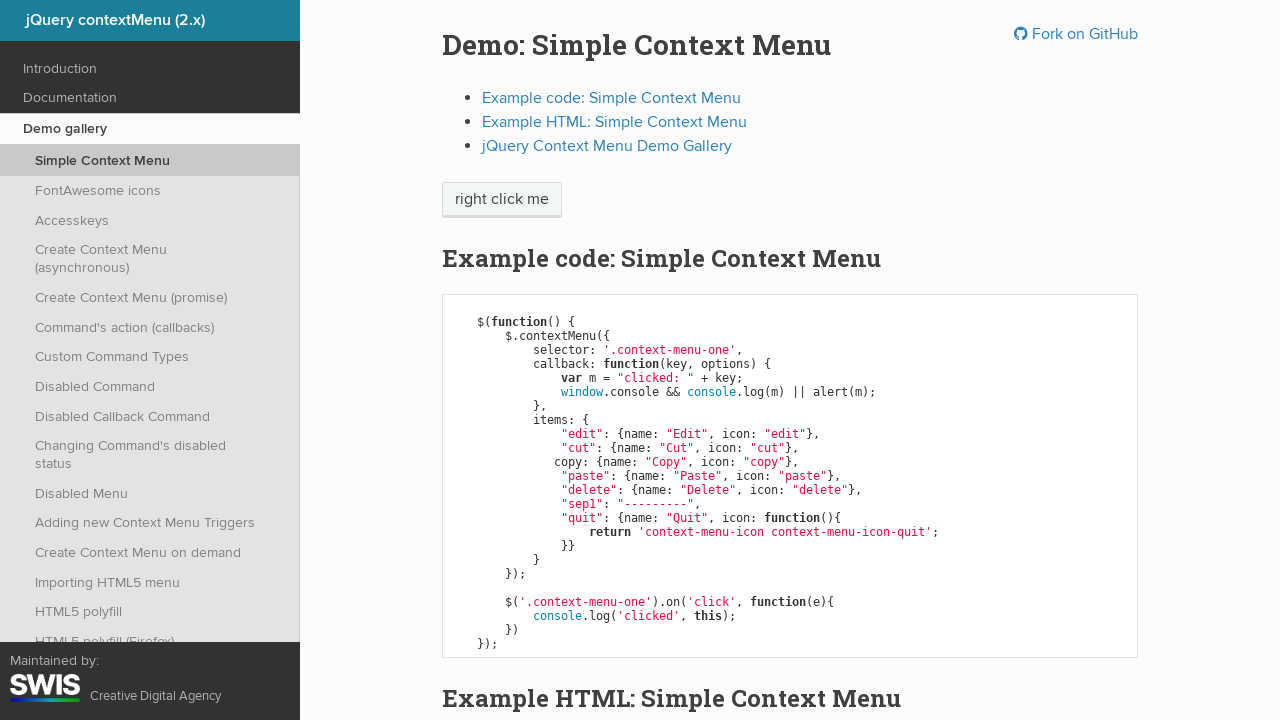